Tests that entered text is trimmed when editing a todo item

Starting URL: https://todo-app.serenity-js.org/#/

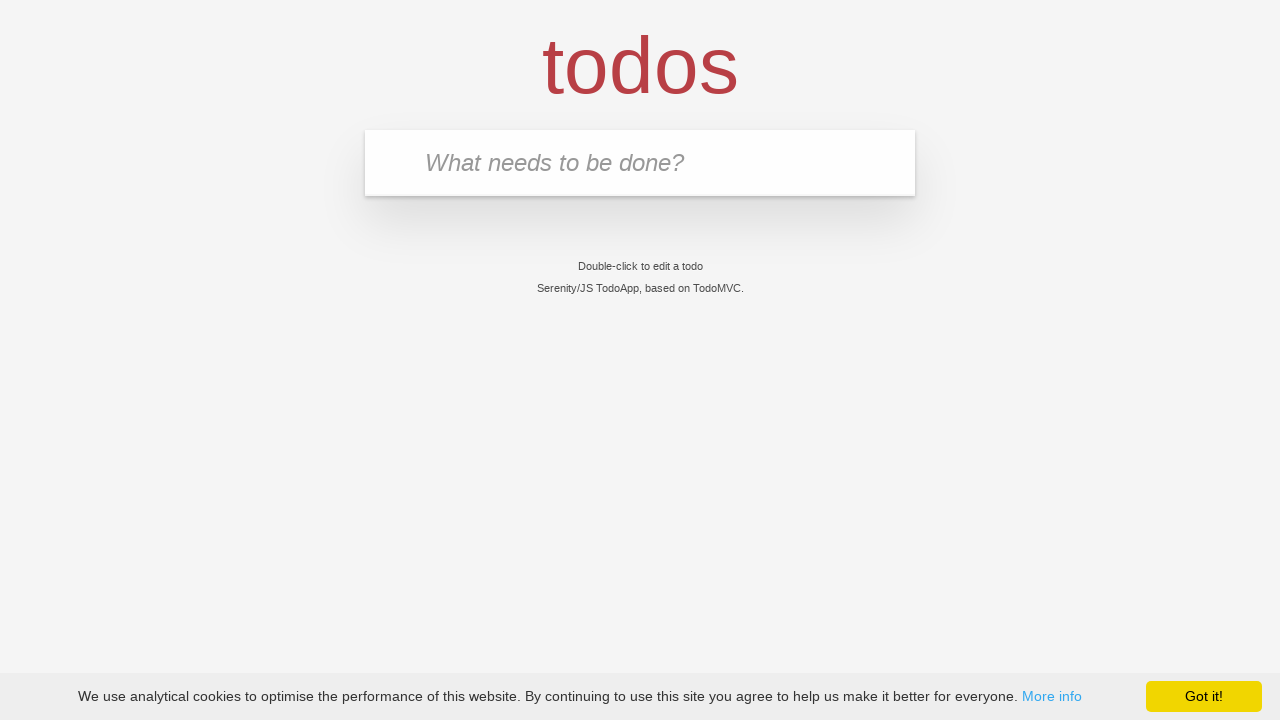

Filled new todo input with 'buy some cheese' on .new-todo
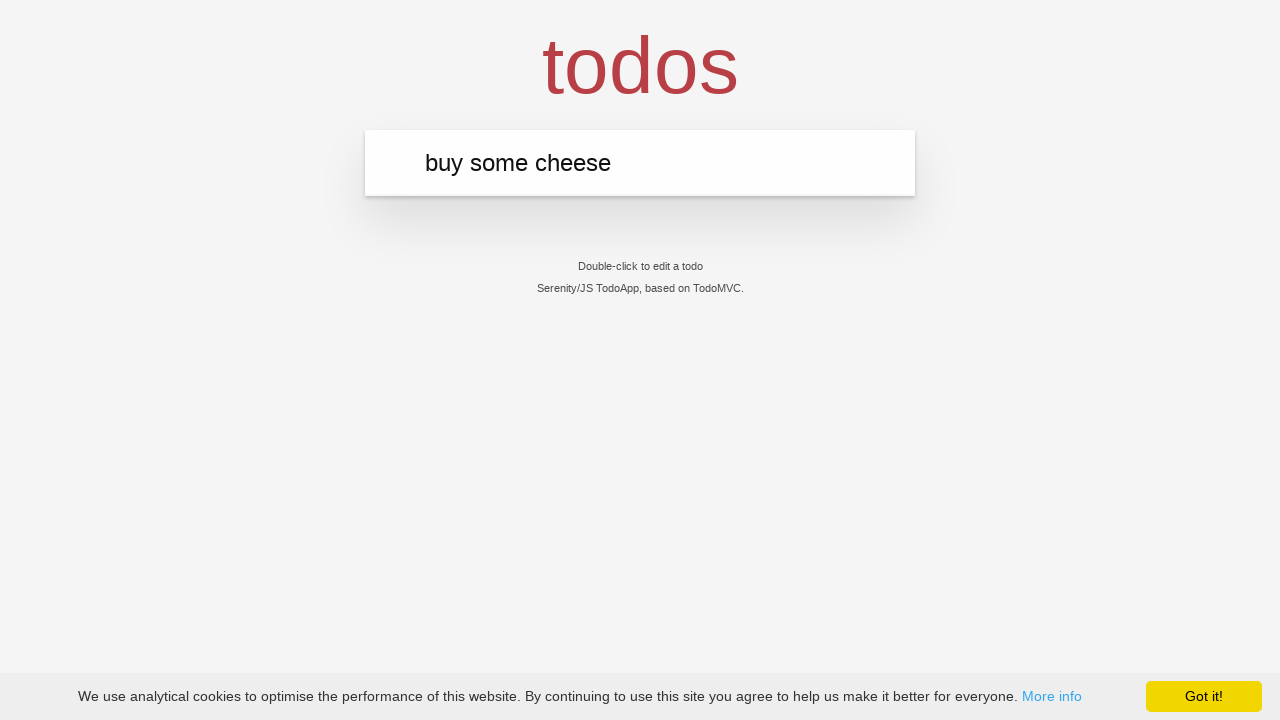

Pressed Enter to create first todo on .new-todo
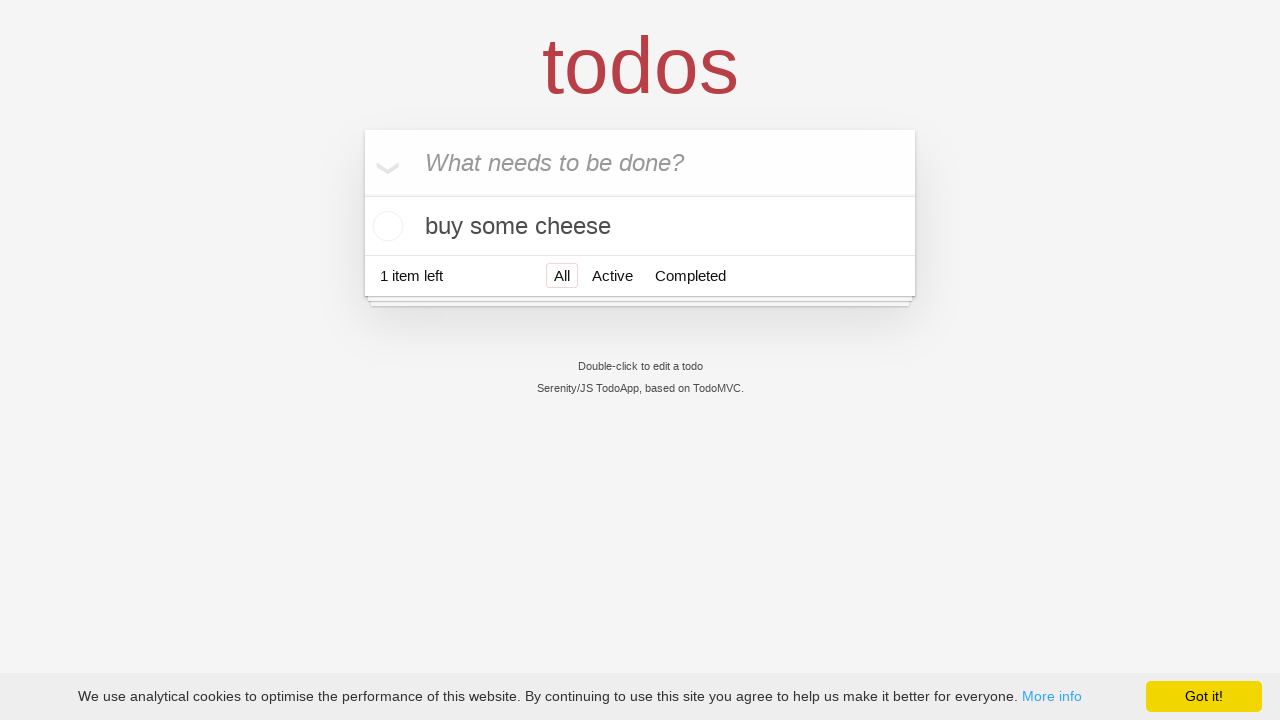

Filled new todo input with 'feed the cat' on .new-todo
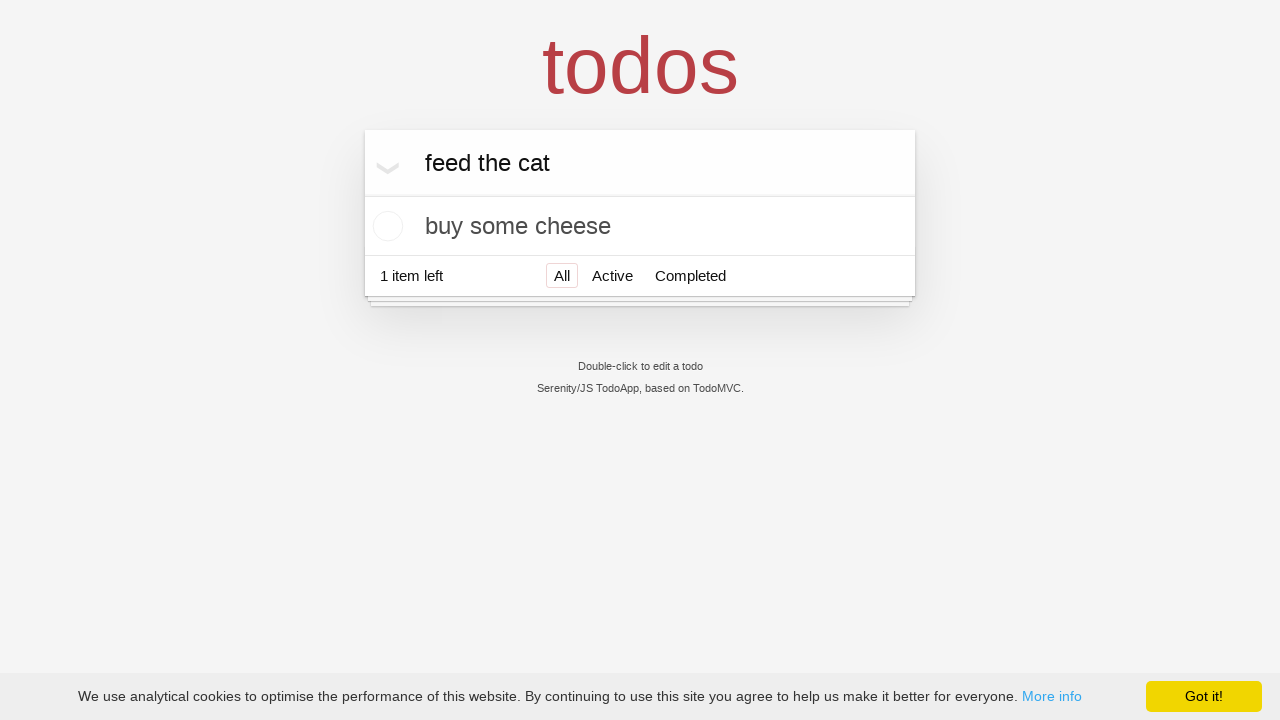

Pressed Enter to create second todo on .new-todo
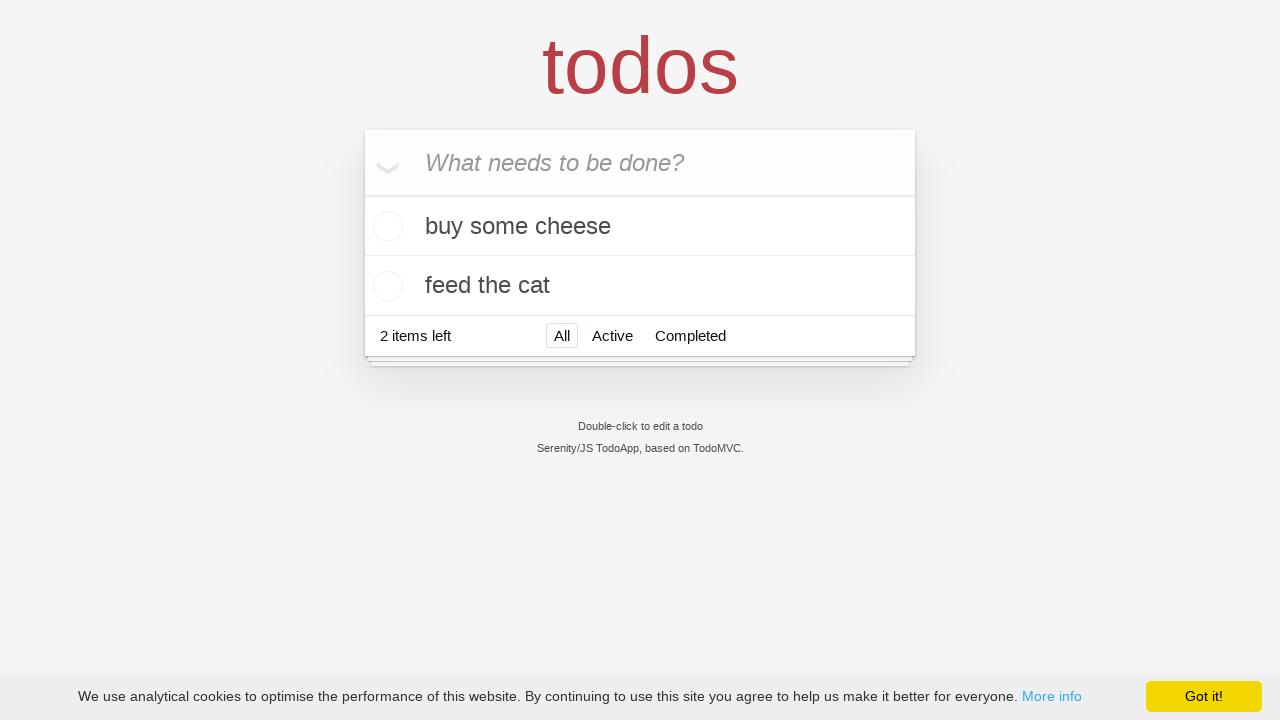

Filled new todo input with 'book a doctors appointment' on .new-todo
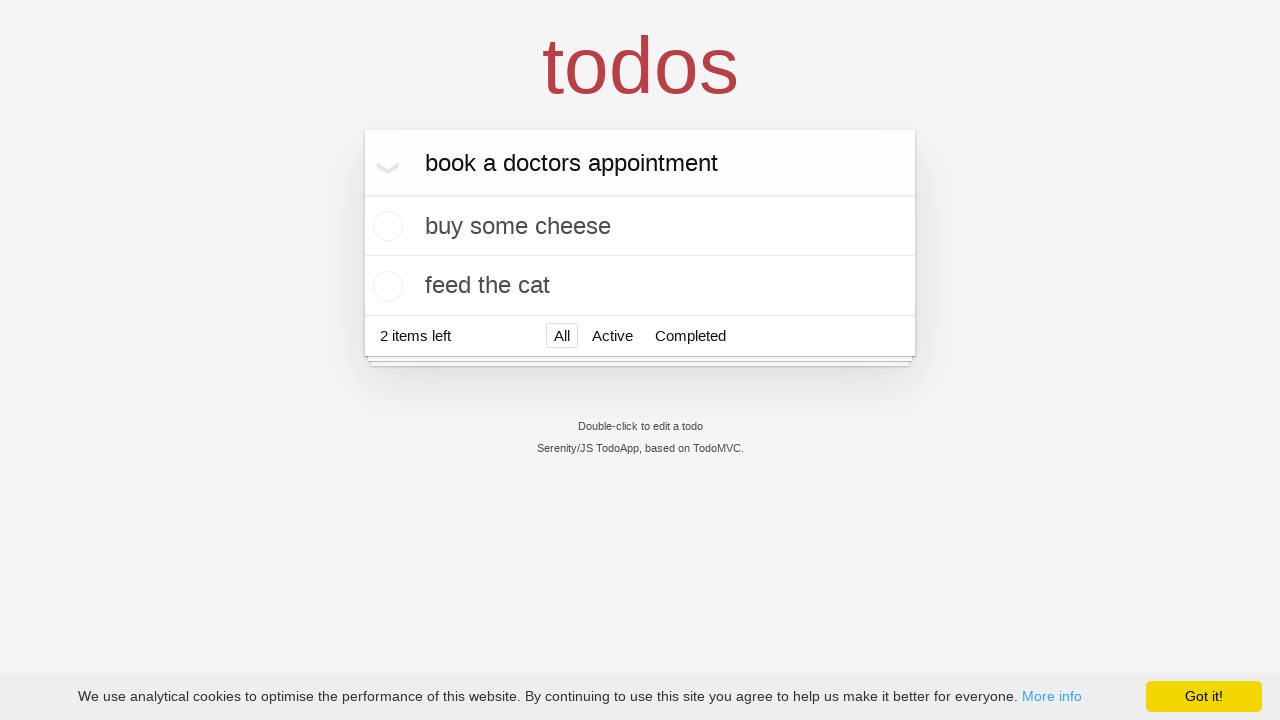

Pressed Enter to create third todo on .new-todo
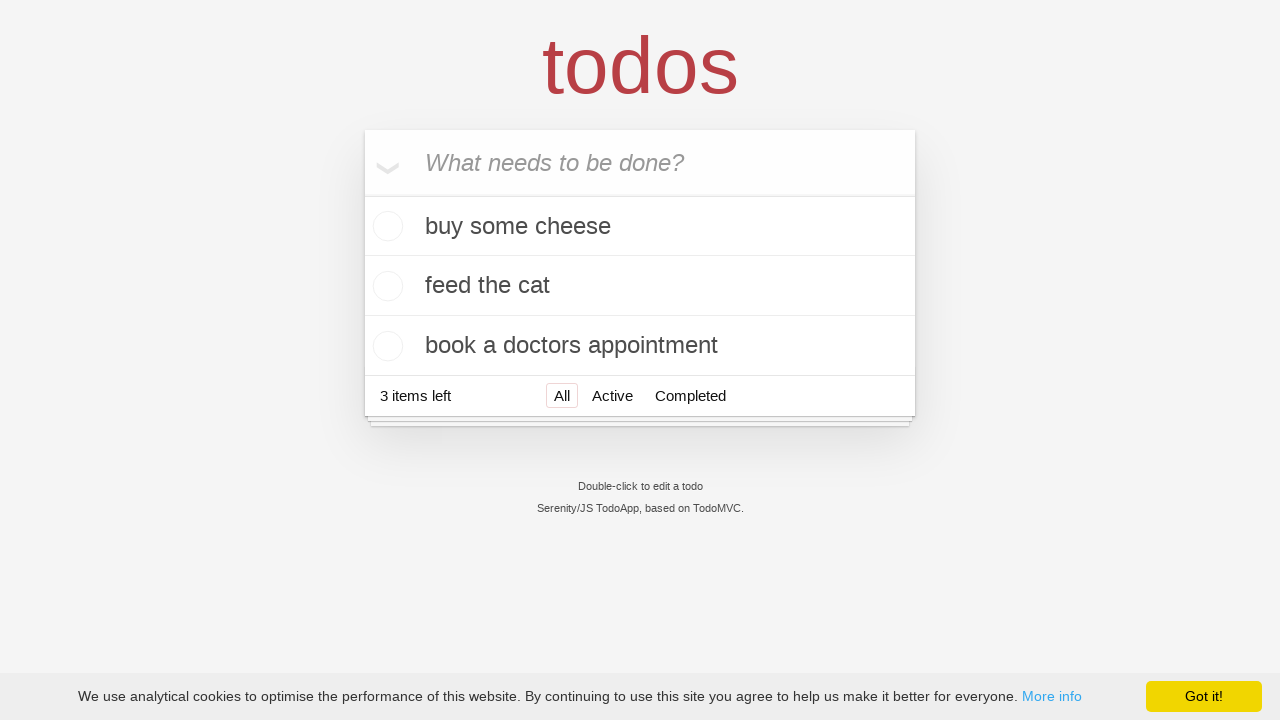

Waited for third todo item to load
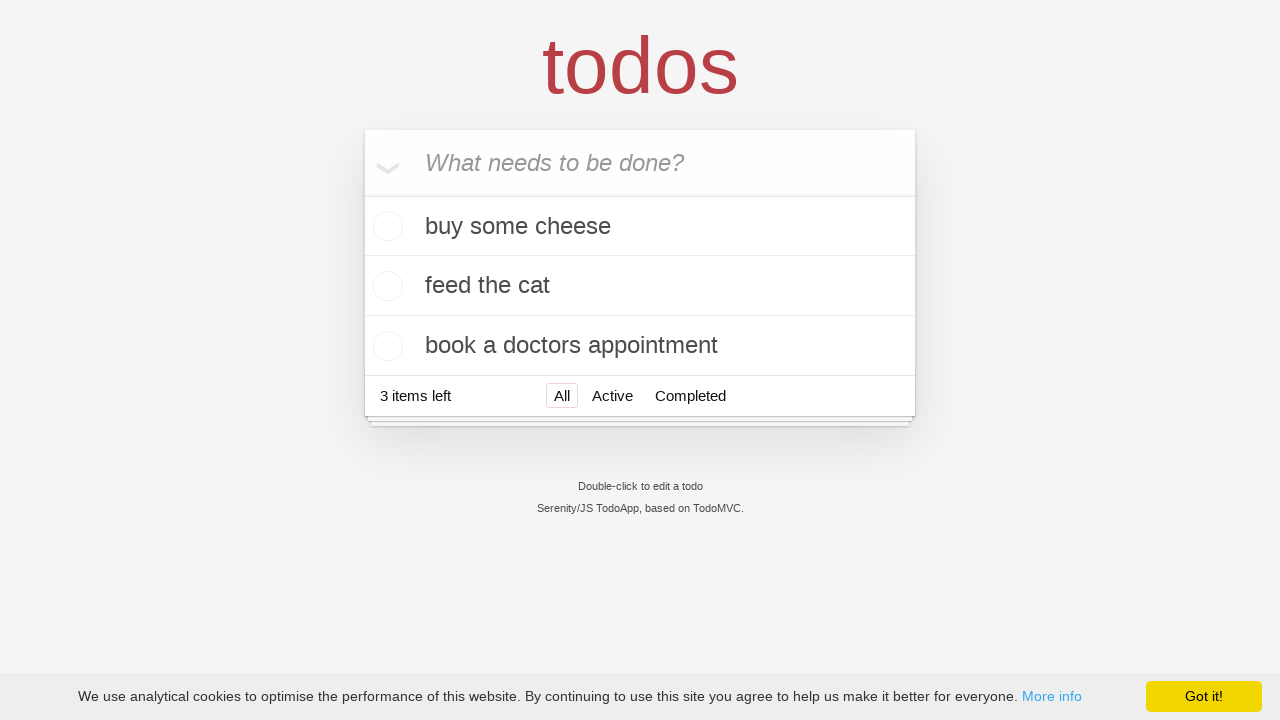

Double-clicked on second todo to enter edit mode at (640, 286) on .todo-list li >> nth=1
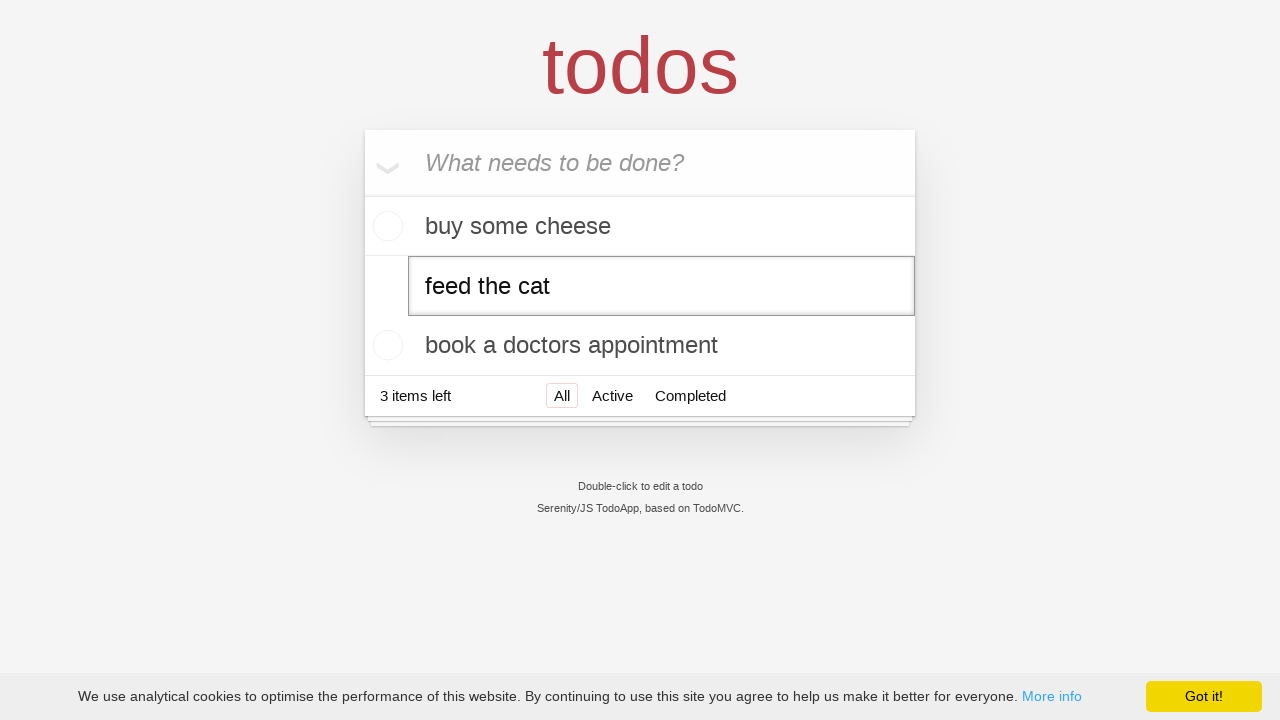

Filled edit field with text containing leading and trailing whitespace on .todo-list li >> nth=1 >> .edit
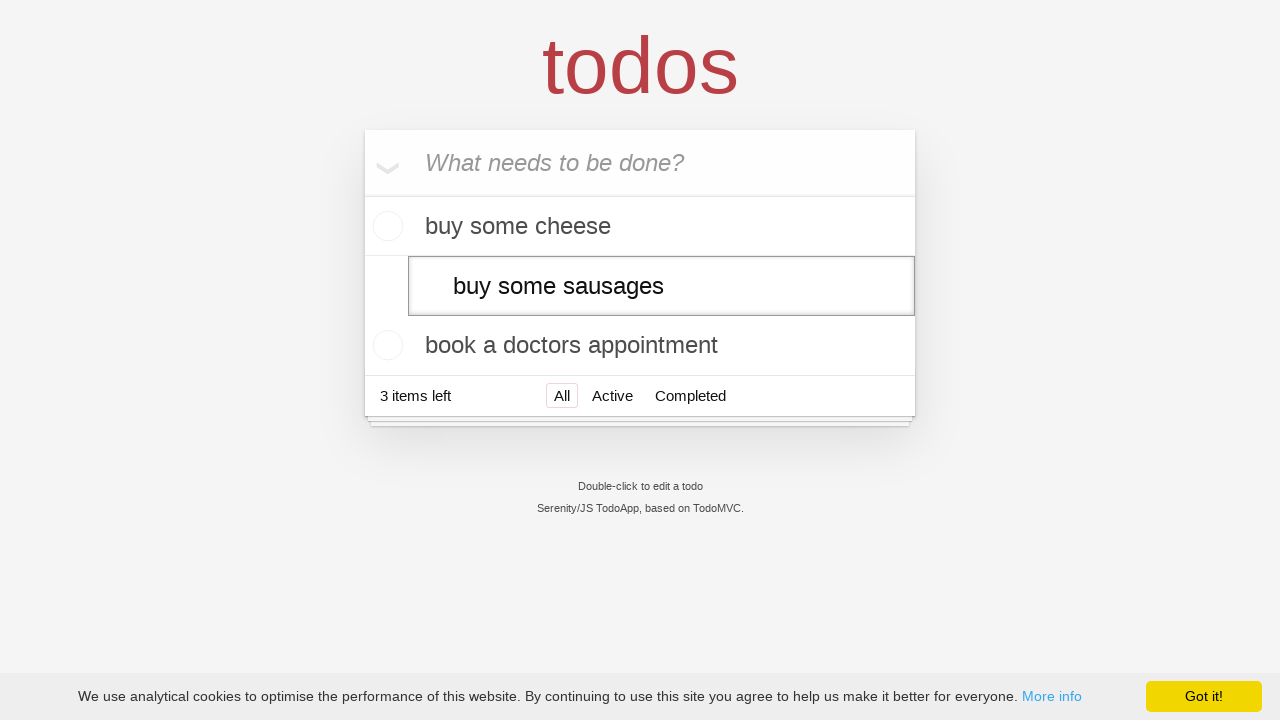

Pressed Enter to confirm edit, text should be trimmed on .todo-list li >> nth=1 >> .edit
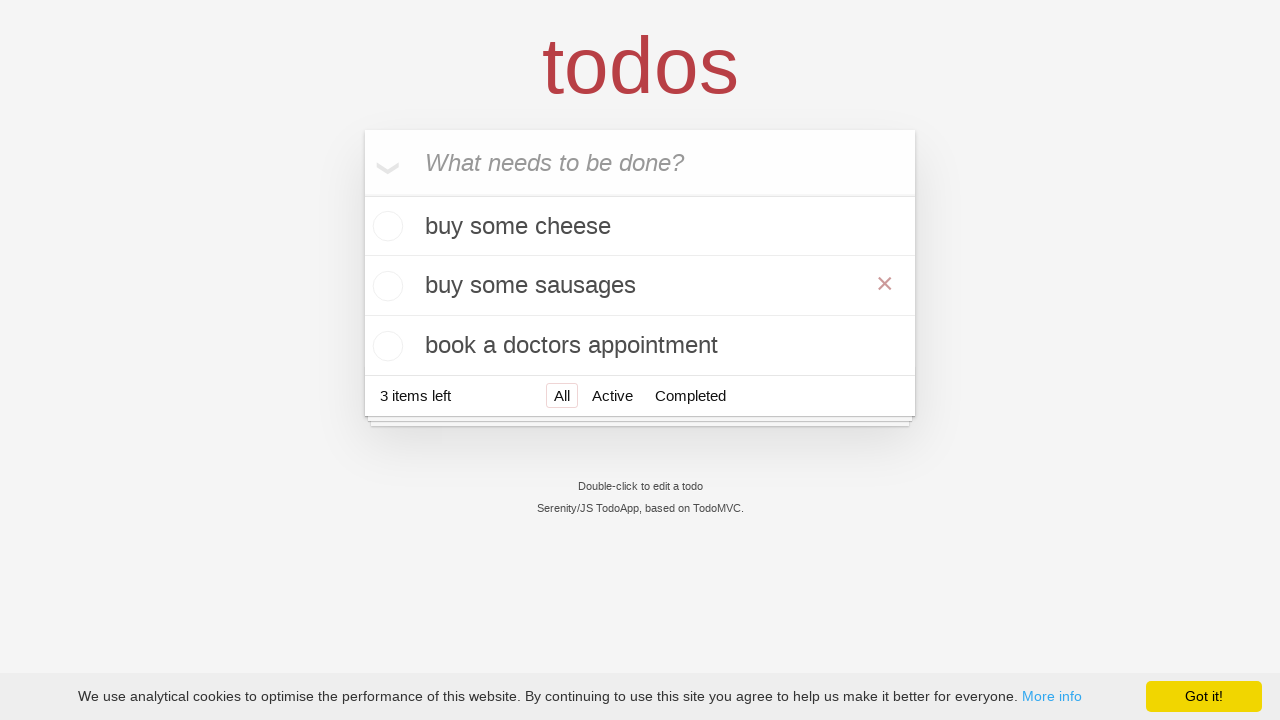

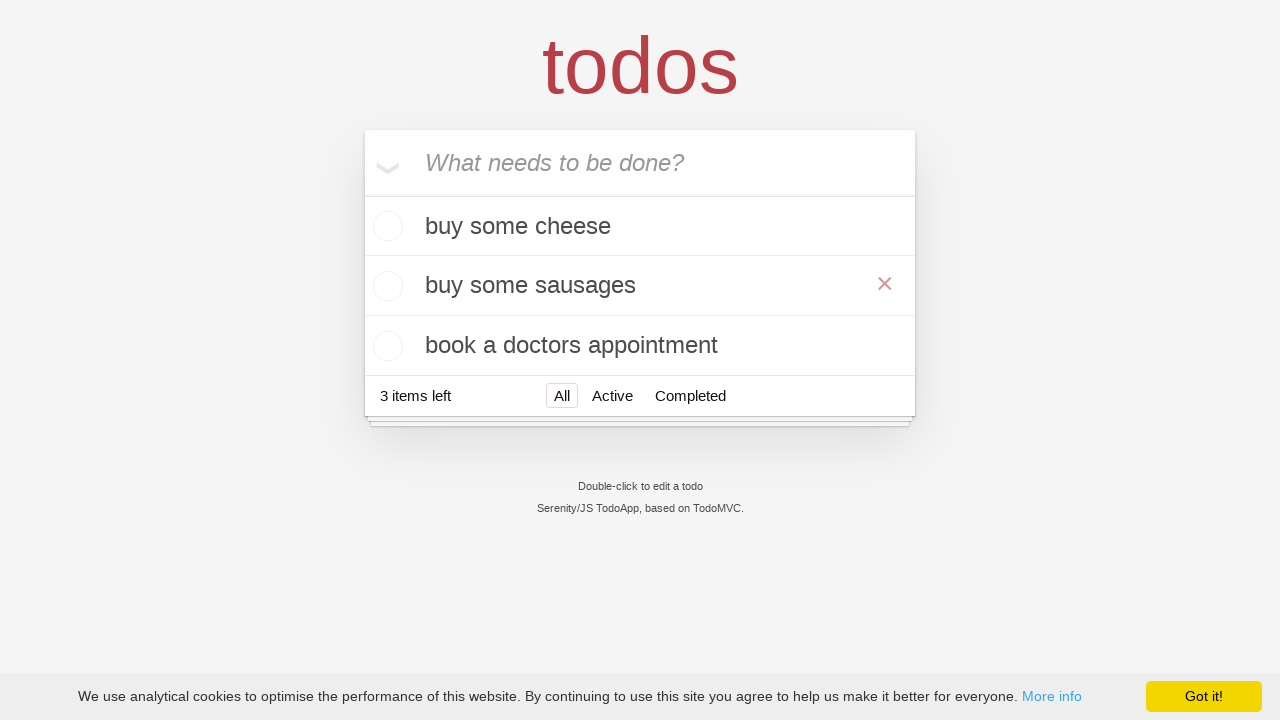